Navigates to Zoloto Valves website, clicks on download link, and selects an option from the download dropdown menu

Starting URL: https://www.zolotovalves.com/

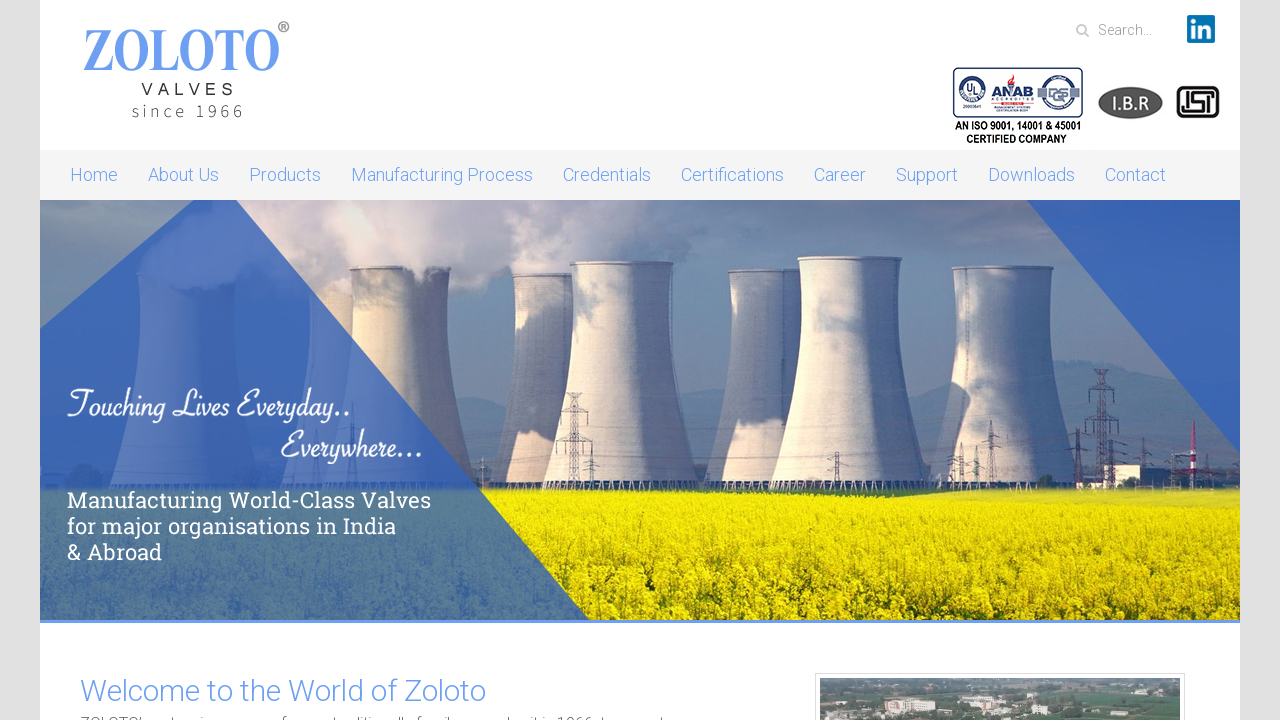

Navigated to Zoloto Valves website
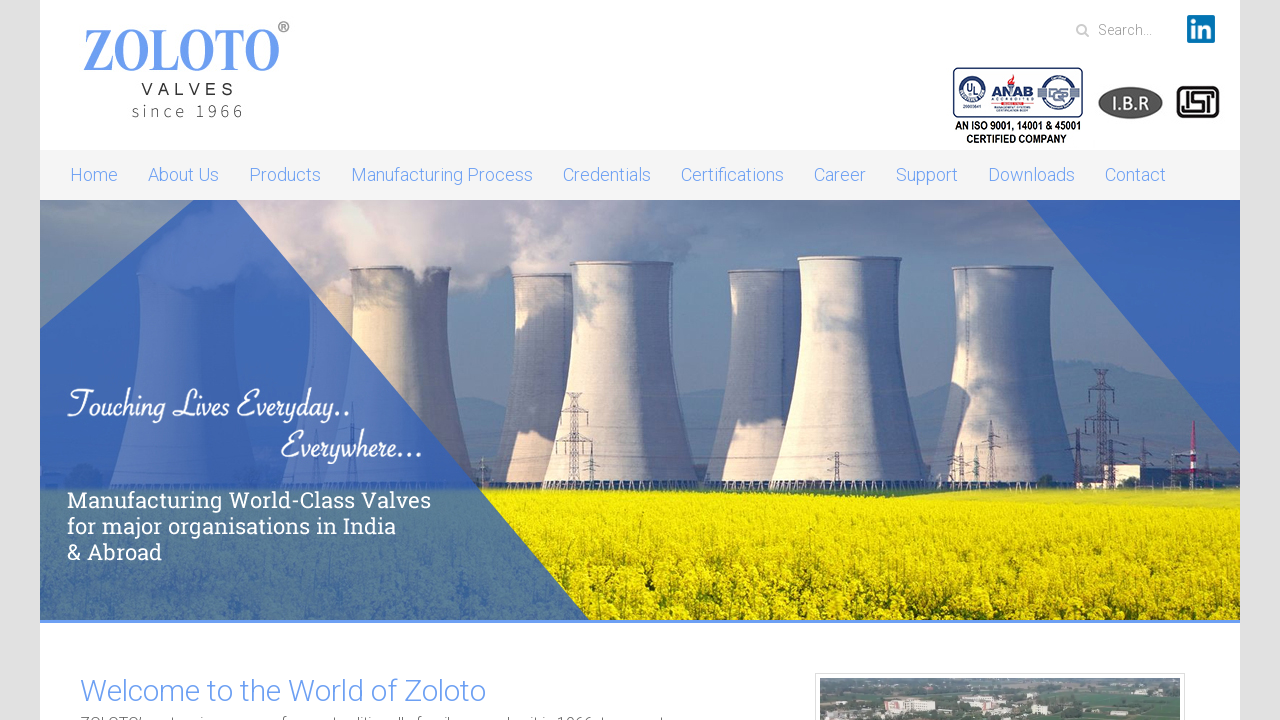

Clicked on download link at (1032, 175) on a[href*='download']
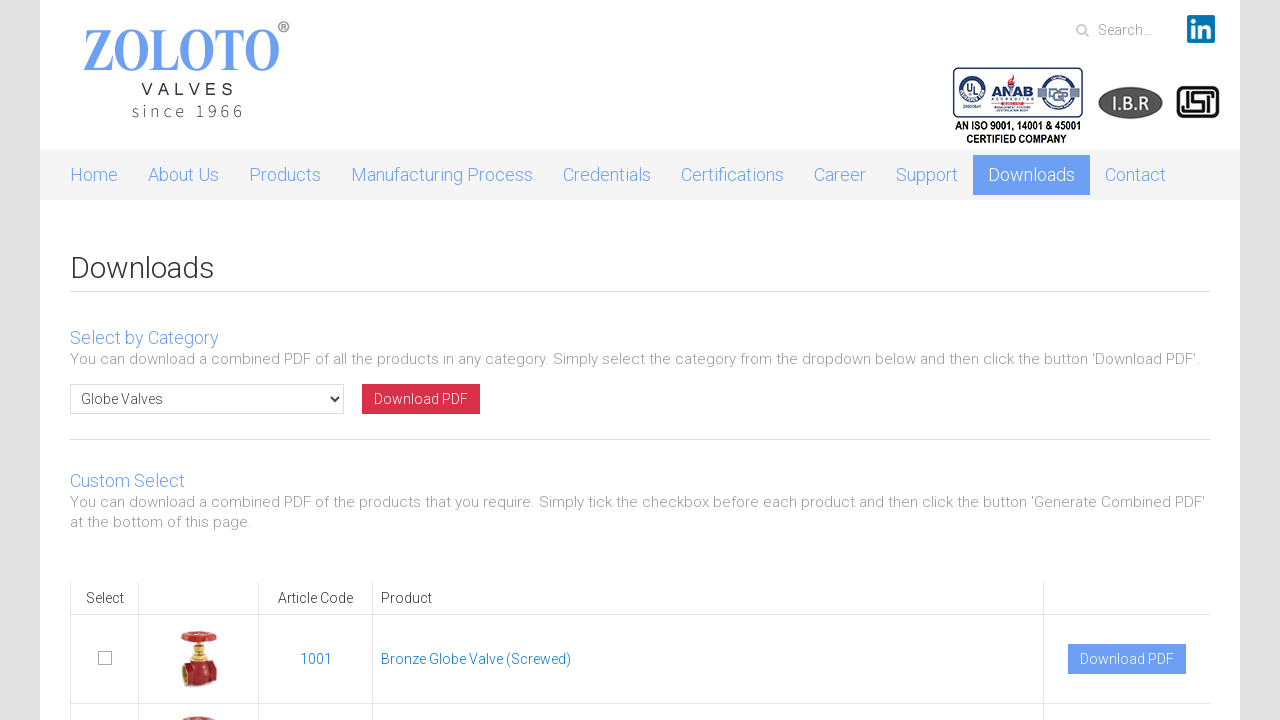

Download options dropdown loaded
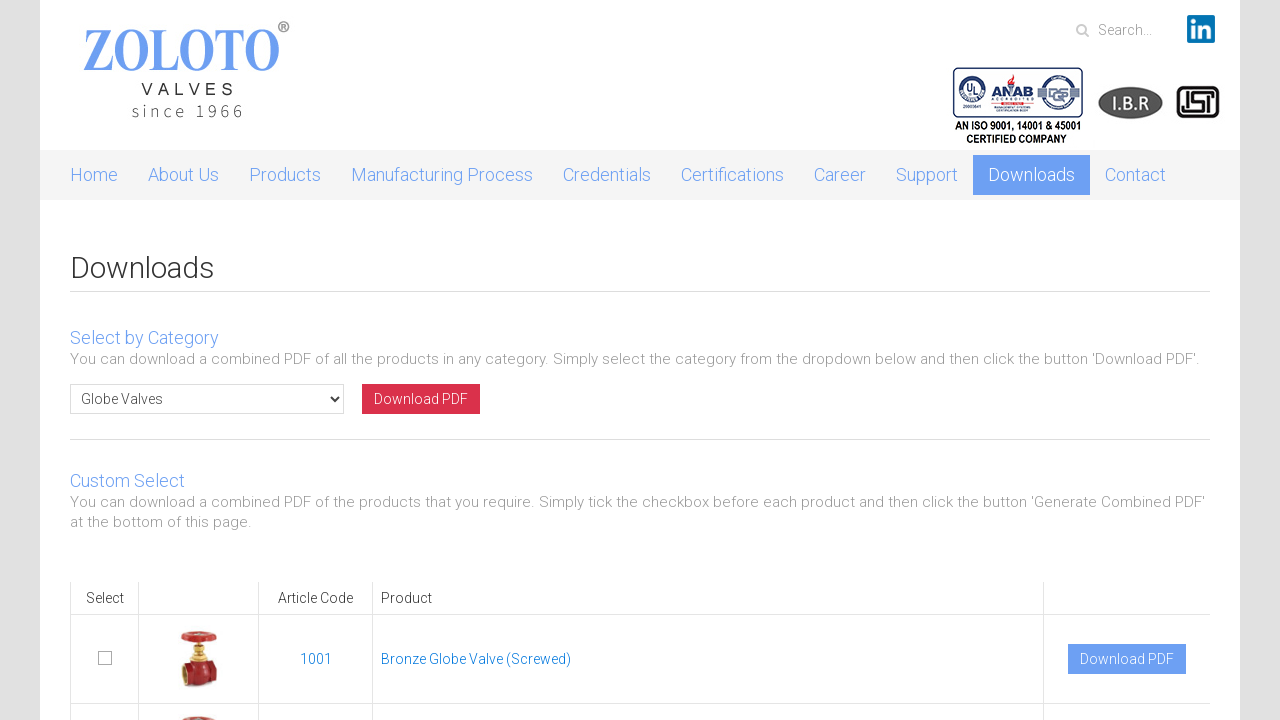

Selected third option from download dropdown menu on select#downloadoptions
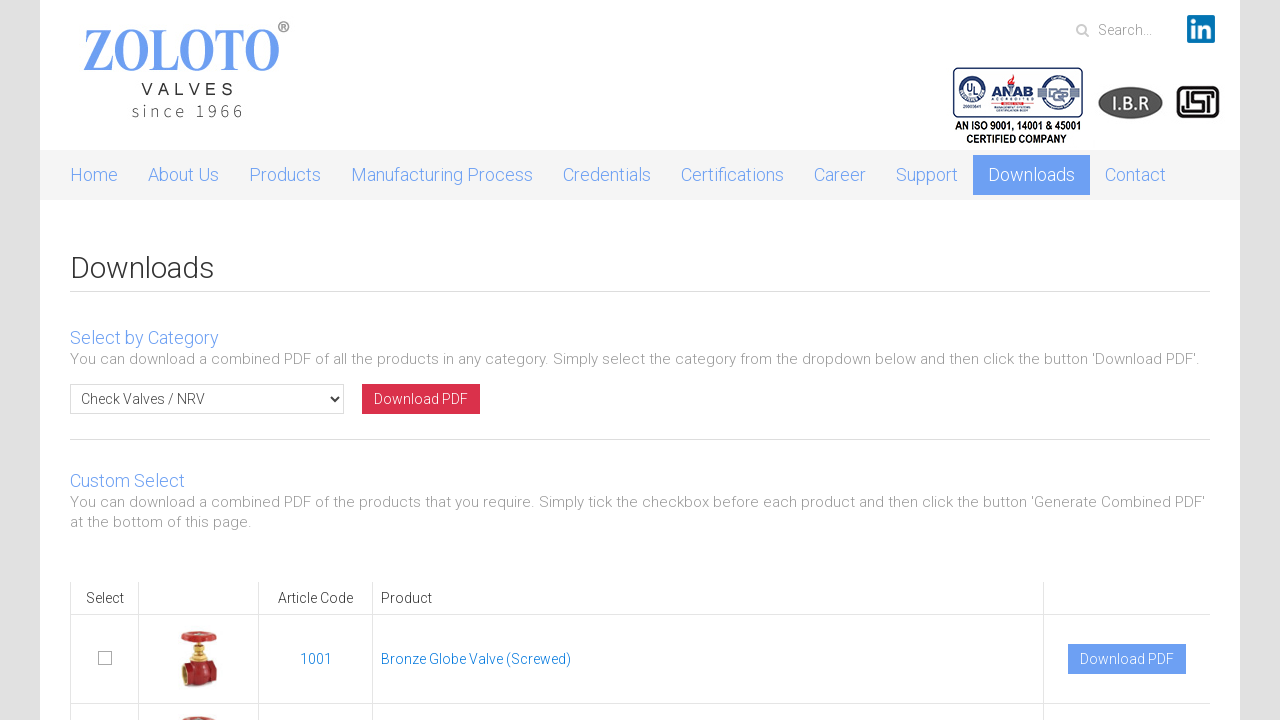

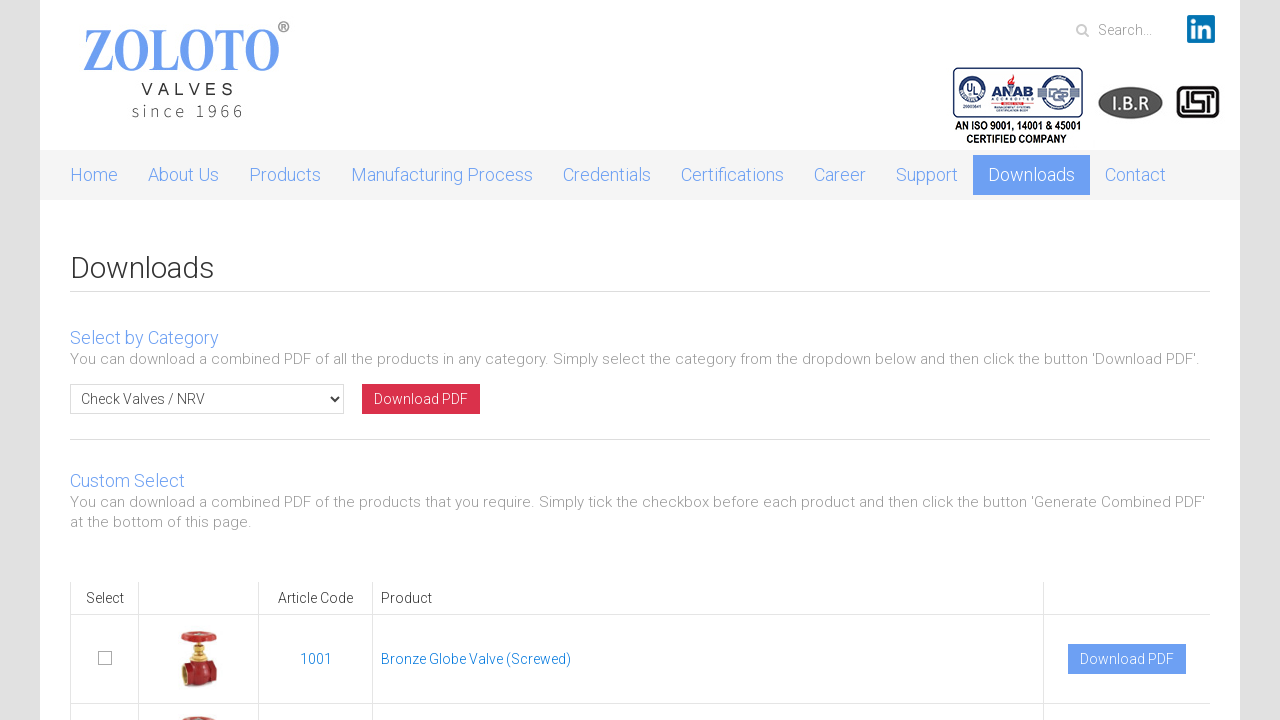